Tests scroll down and scroll up functionality by scrolling to the footer to verify subscription text, then scrolling back to the header to verify the main carousel text is visible.

Starting URL: https://automationexercise.com

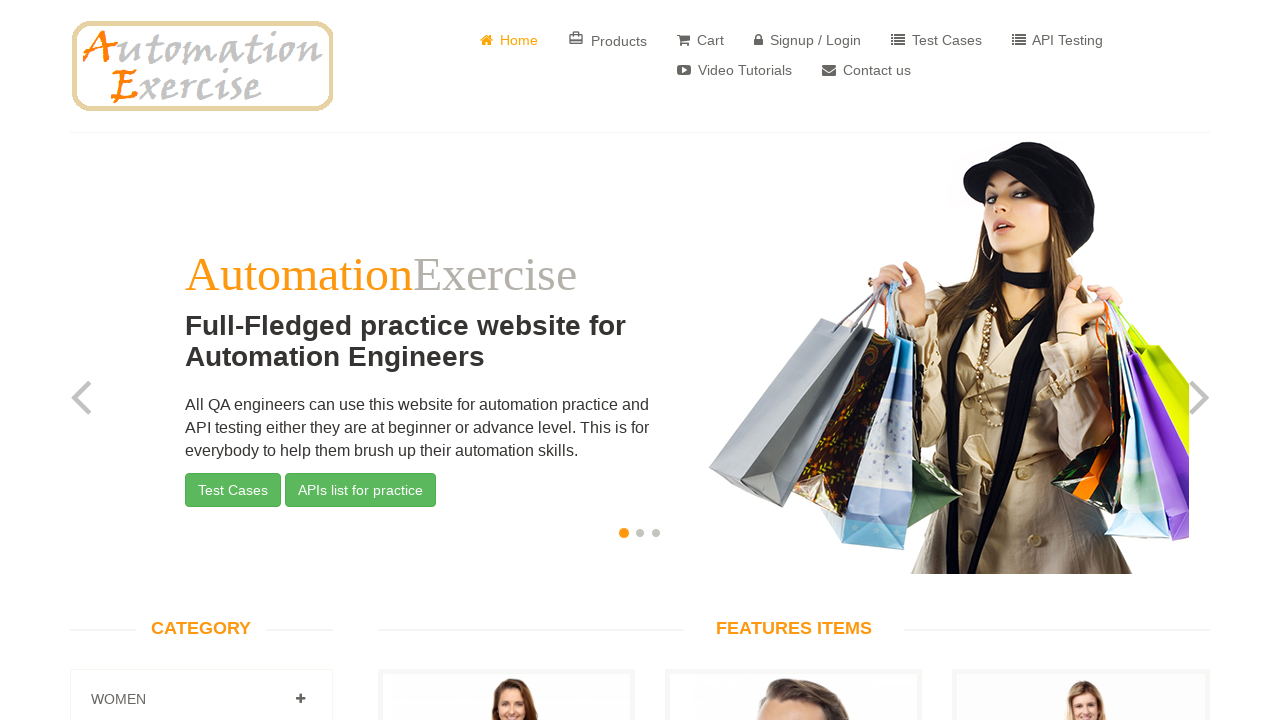

Waited for home page logo to be present
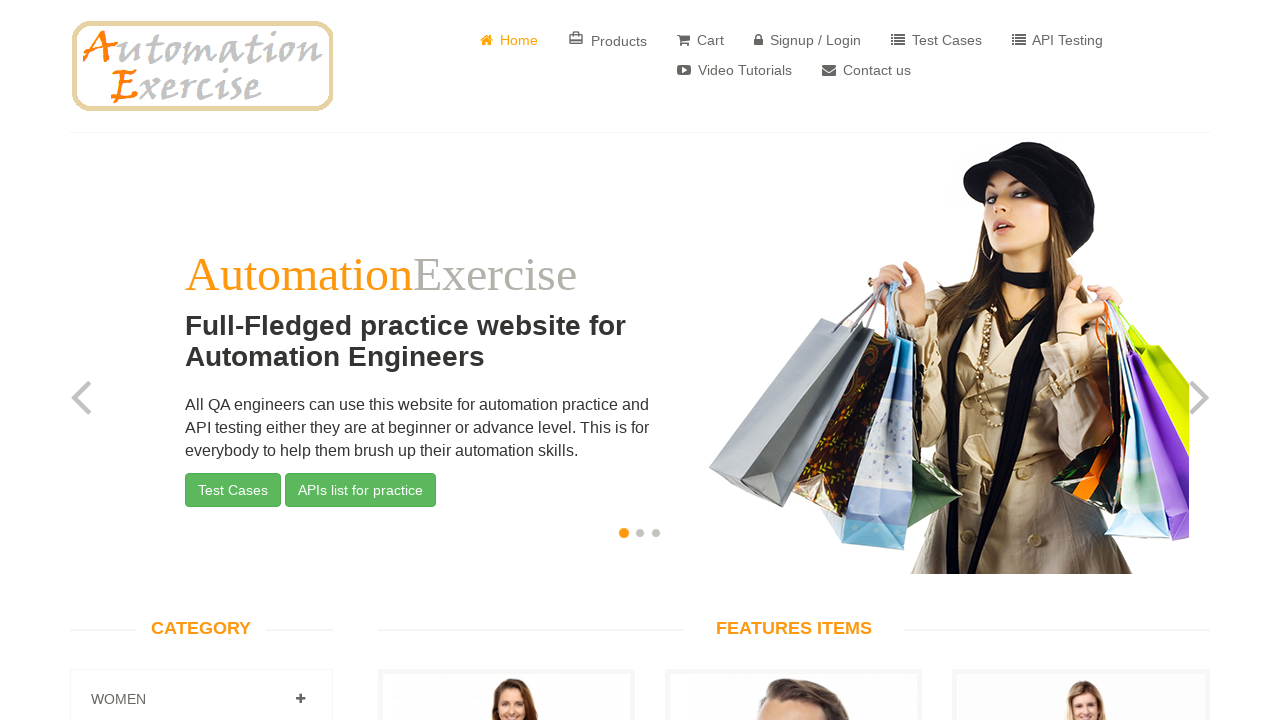

Scrolled down to the bottom of the page
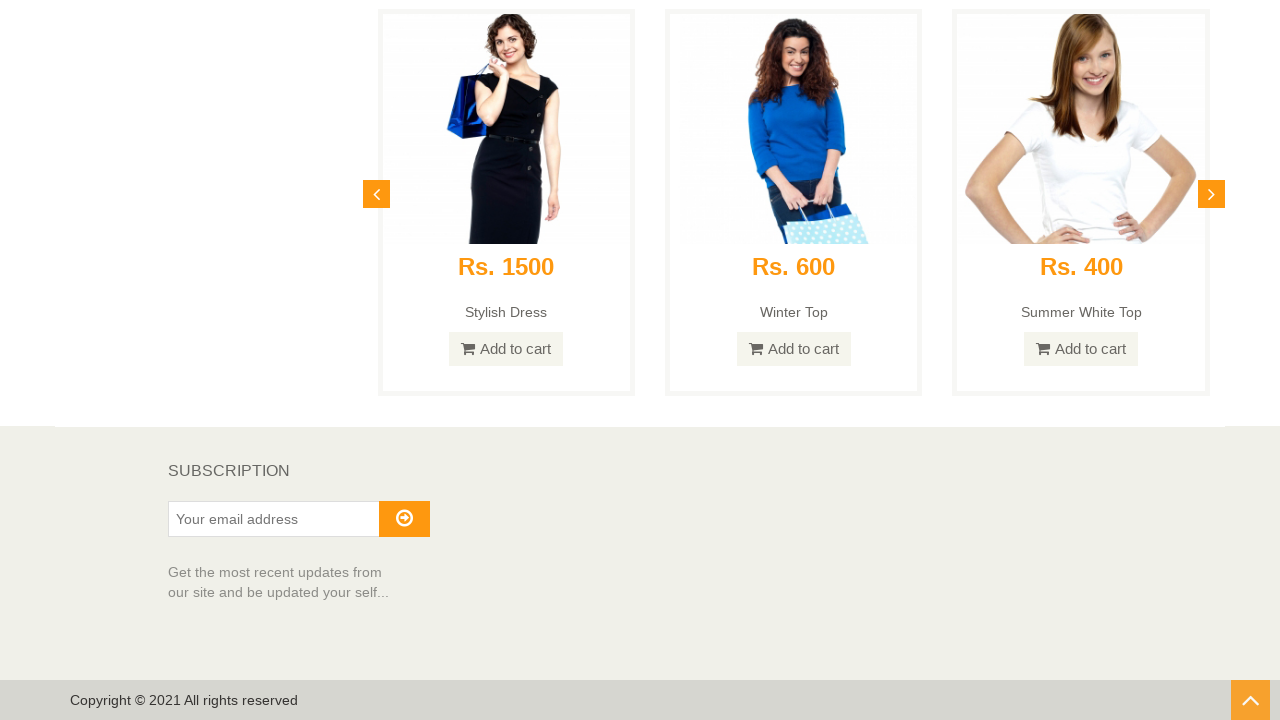

Waited for Subscription heading to be present
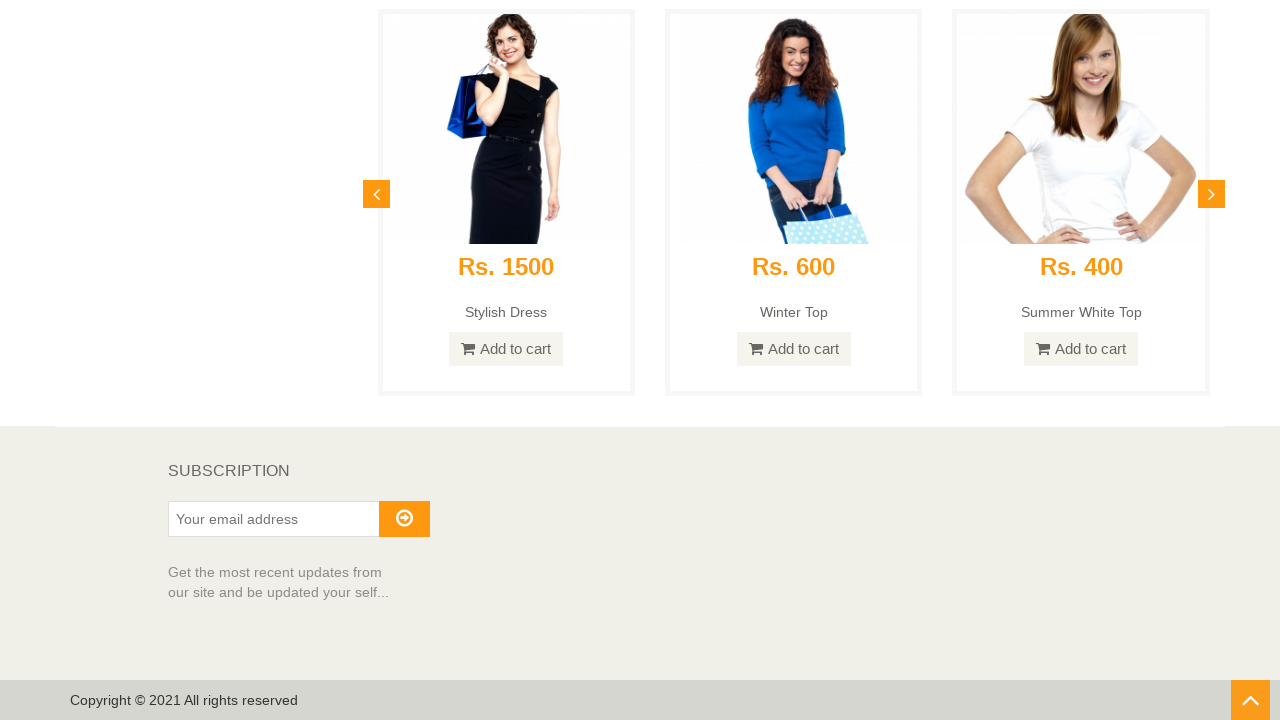

Verified that Subscription heading is visible at the footer
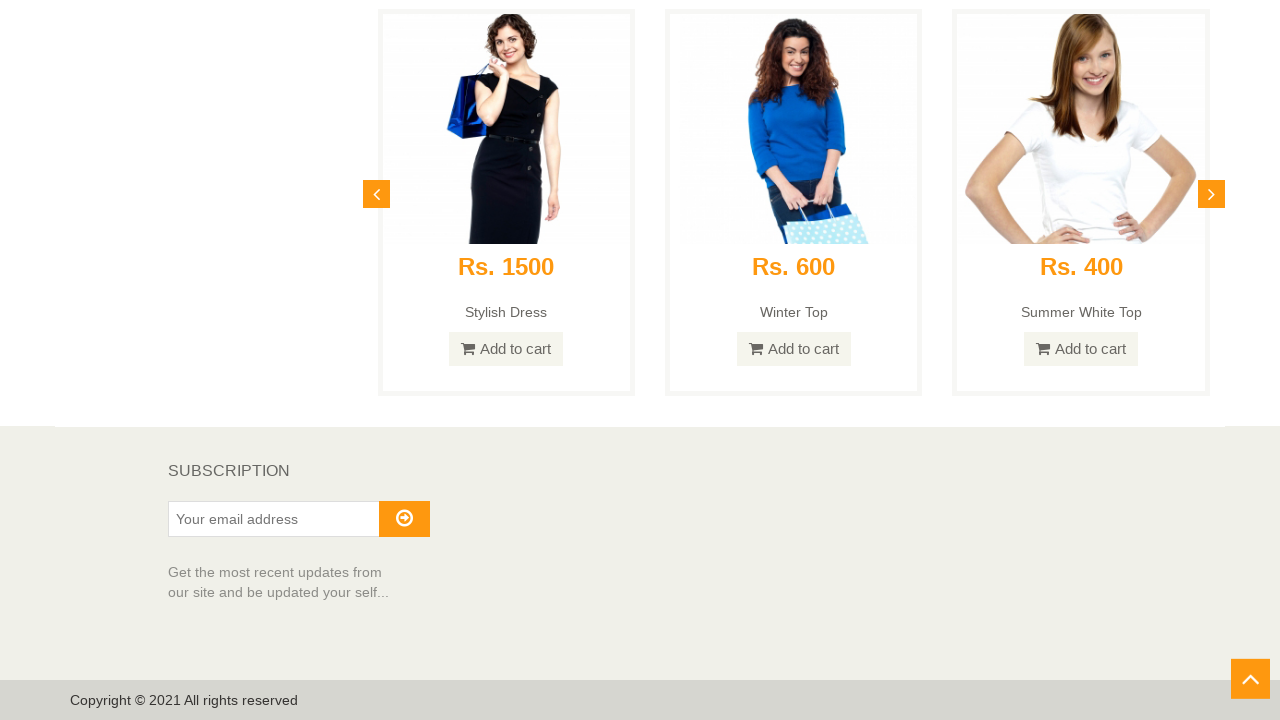

Scrolled up to the top of the page
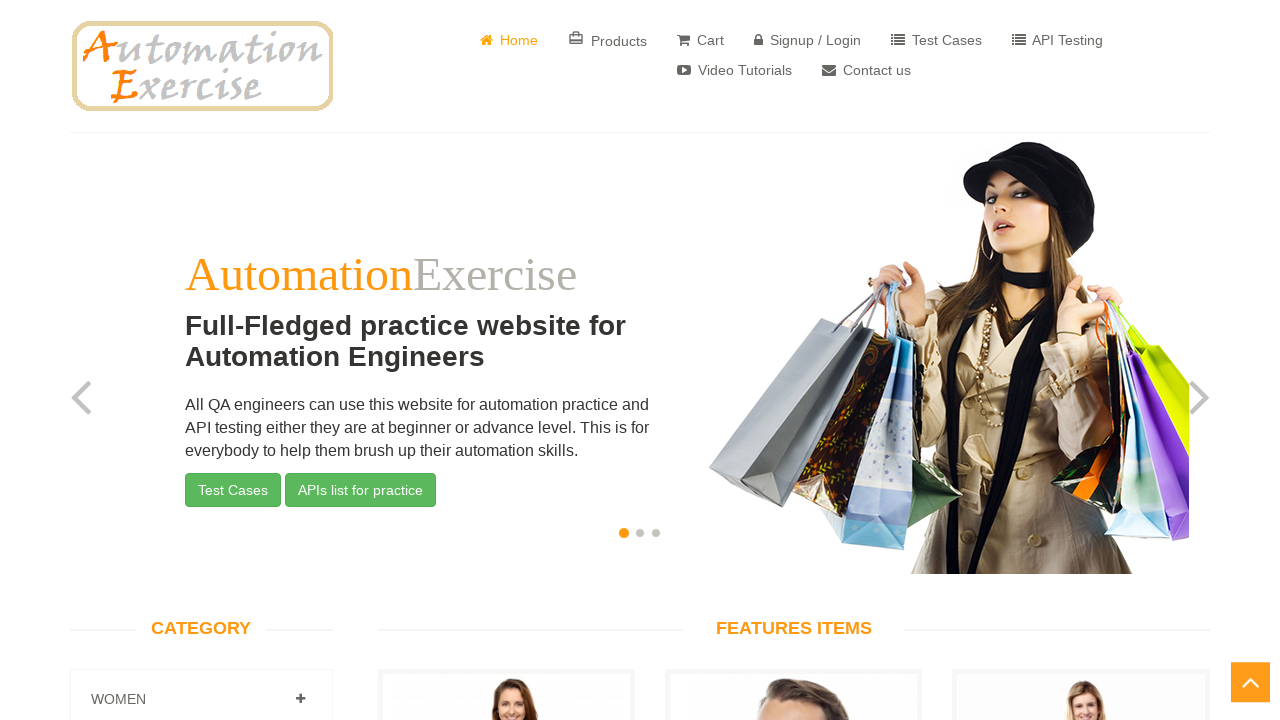

Waited for scroll animation to complete
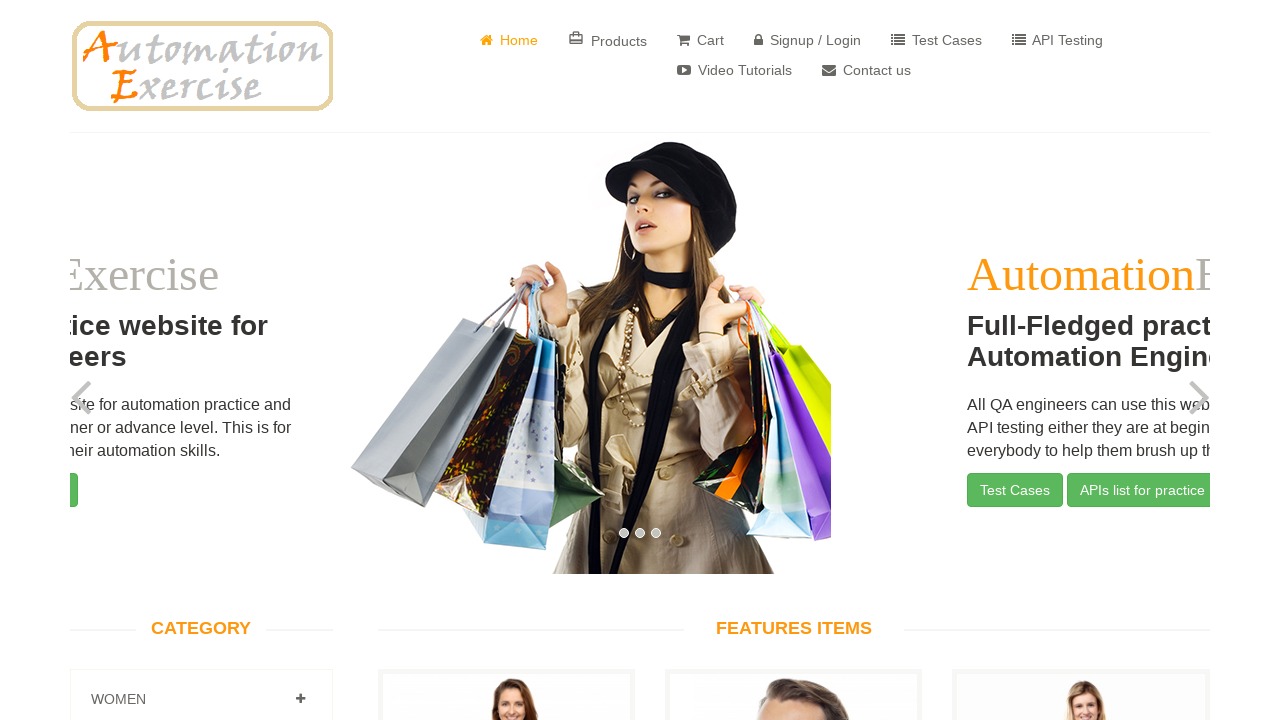

Waited for carousel heading to be present
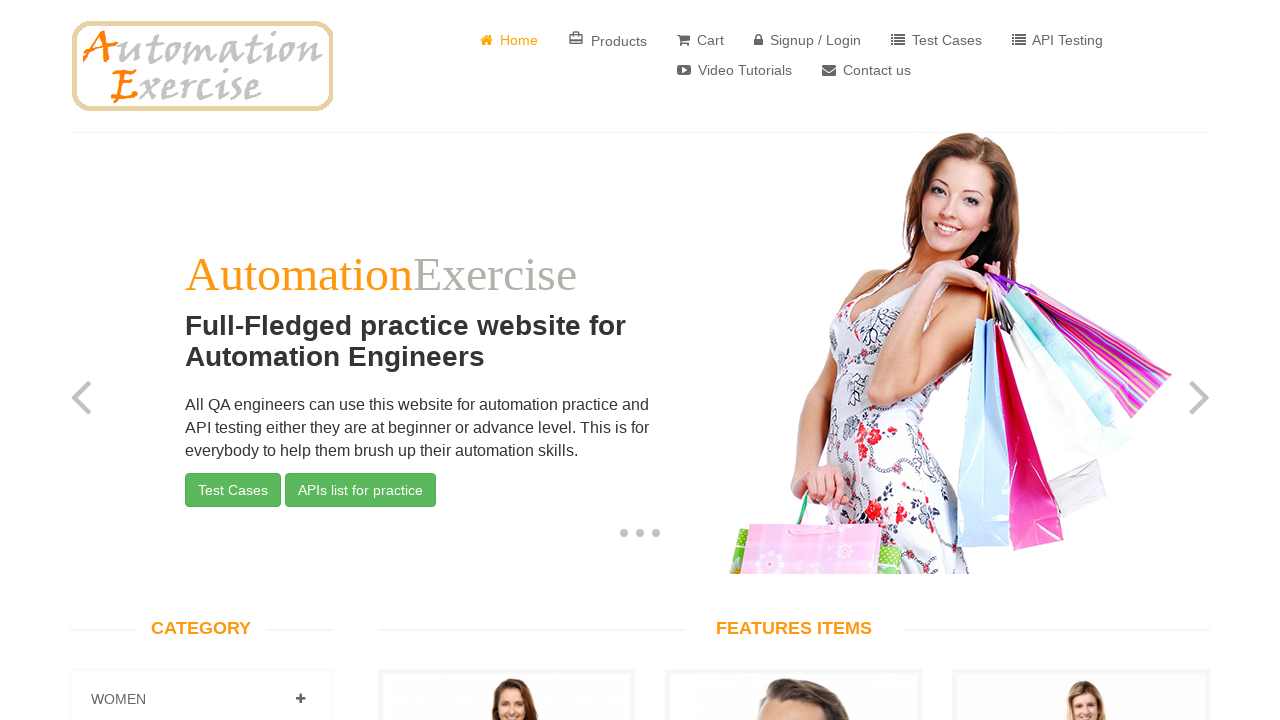

Verified that main carousel text is visible after scrolling back to header
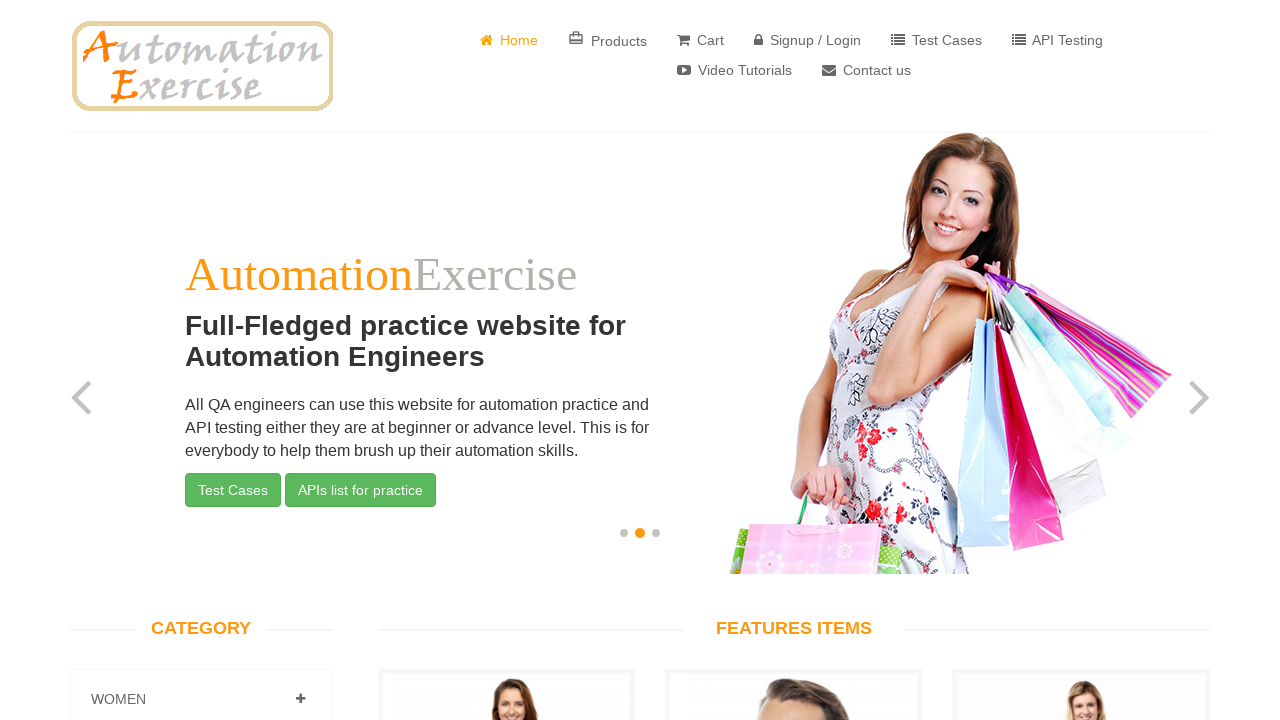

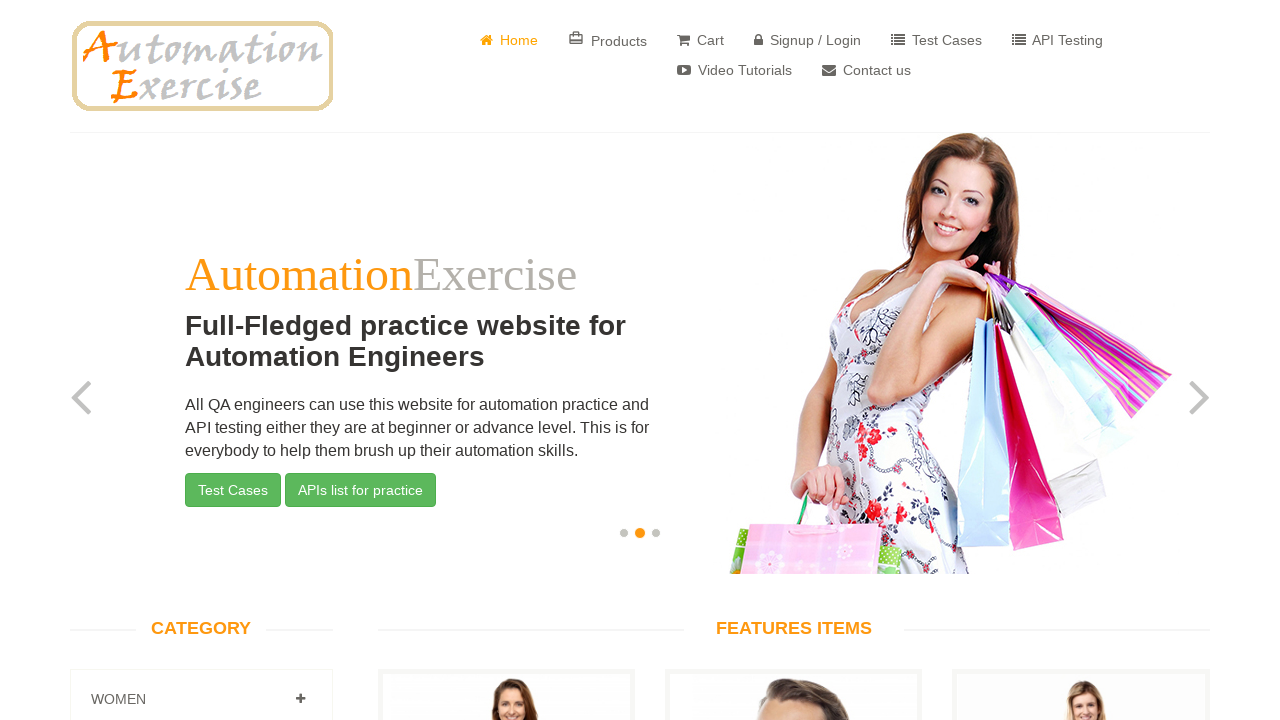